Navigates to example.com and clicks on a link element to test basic navigation functionality

Starting URL: https://example.com

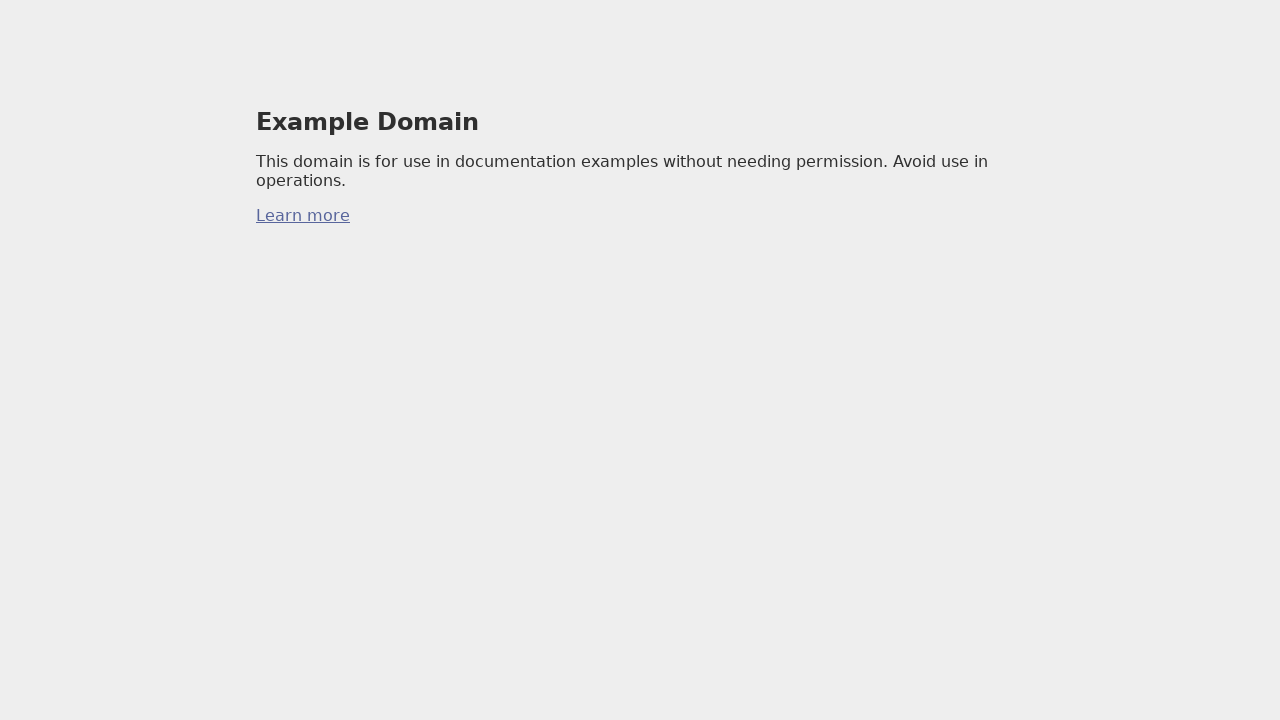

Navigated to https://example.com
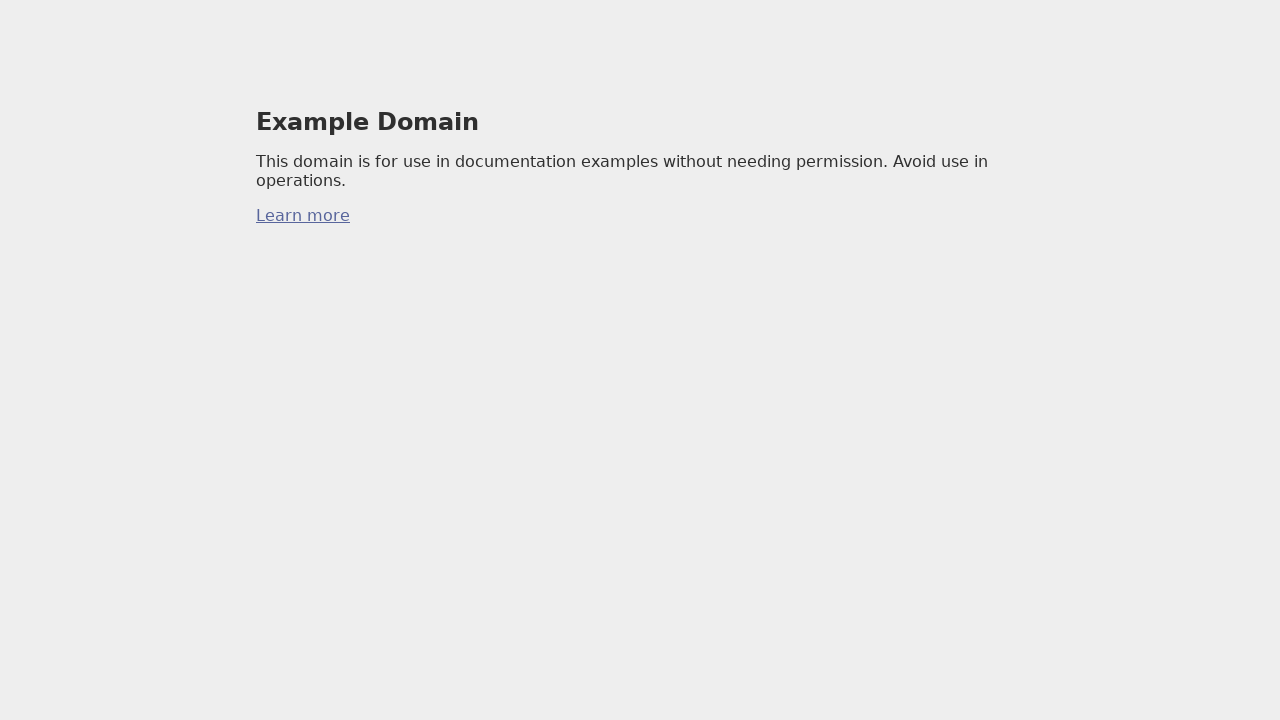

Clicked on link element to test basic navigation functionality at (303, 216) on a
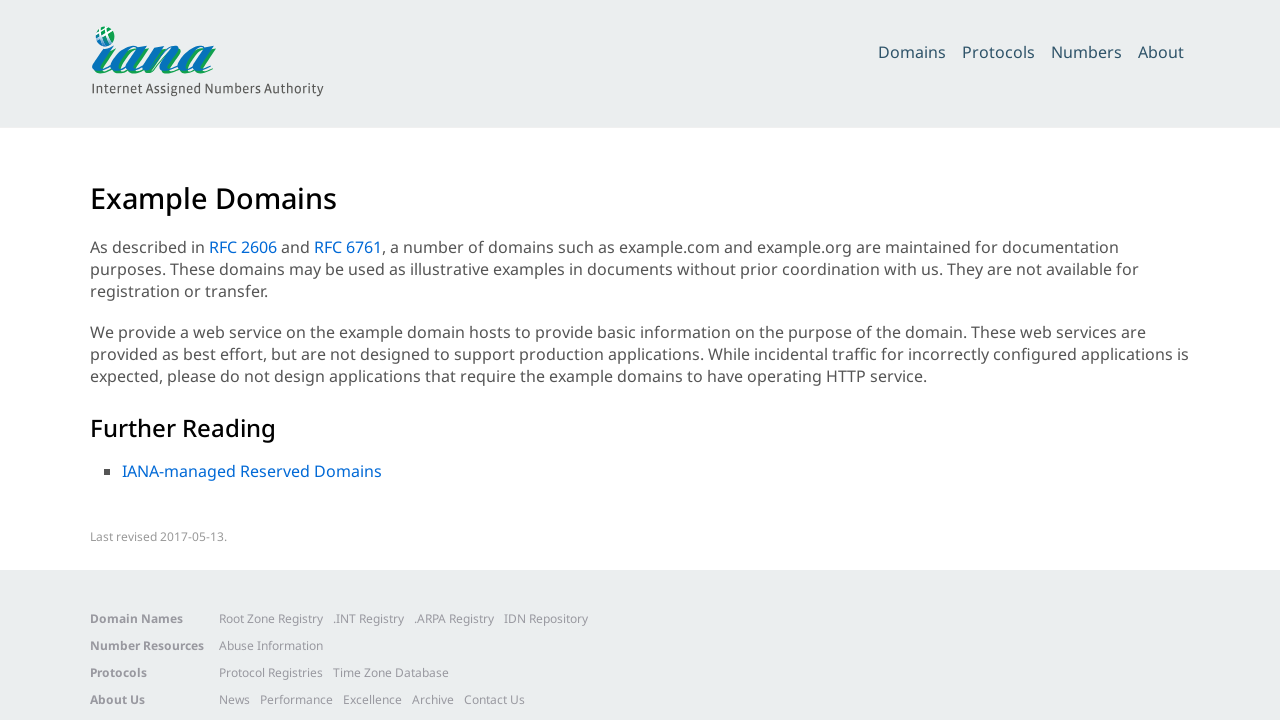

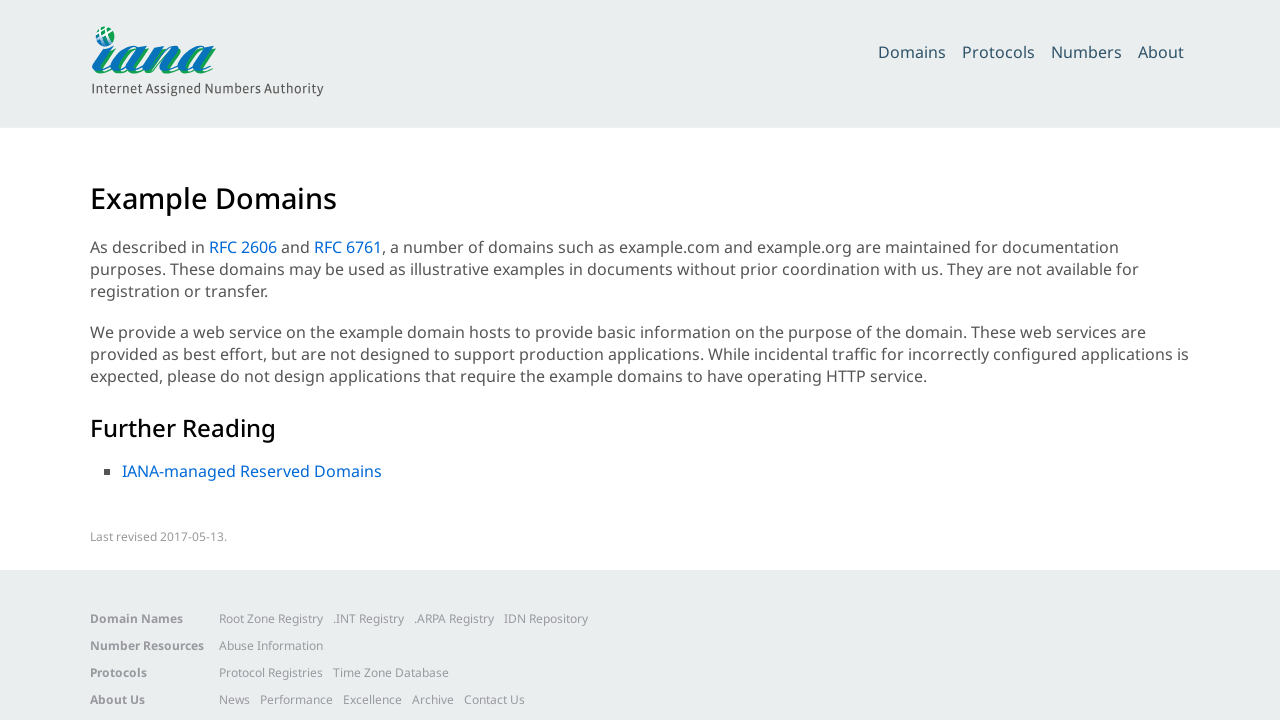